Tests file upload functionality by sending a file path to file input and submitting the form

Starting URL: https://bonigarcia.dev/selenium-webdriver-java/web-form.html

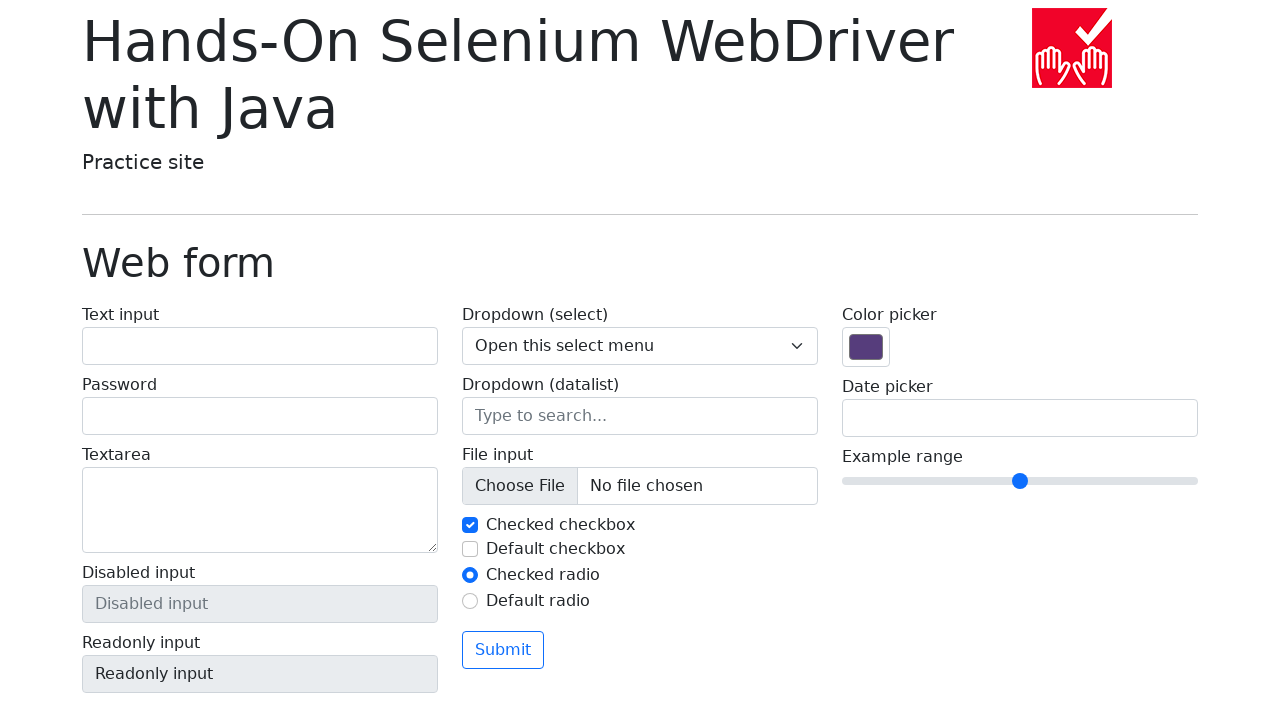

Created temporary file for upload
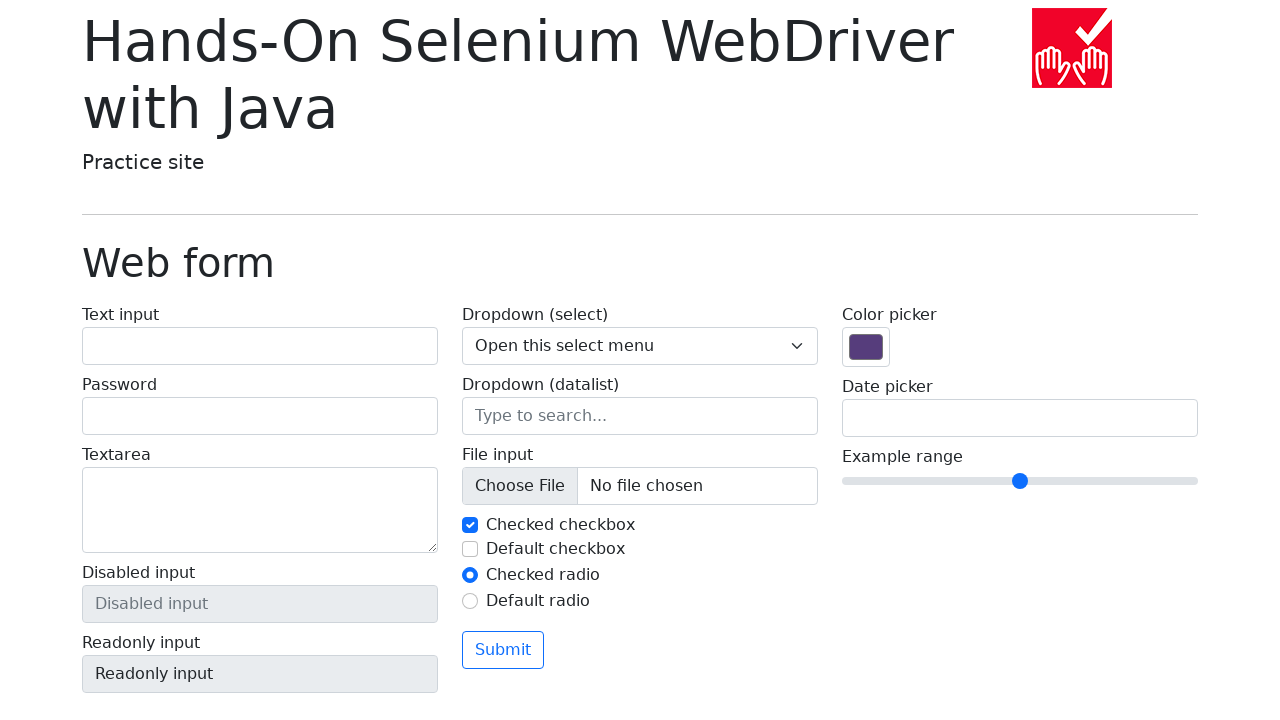

Located file input element
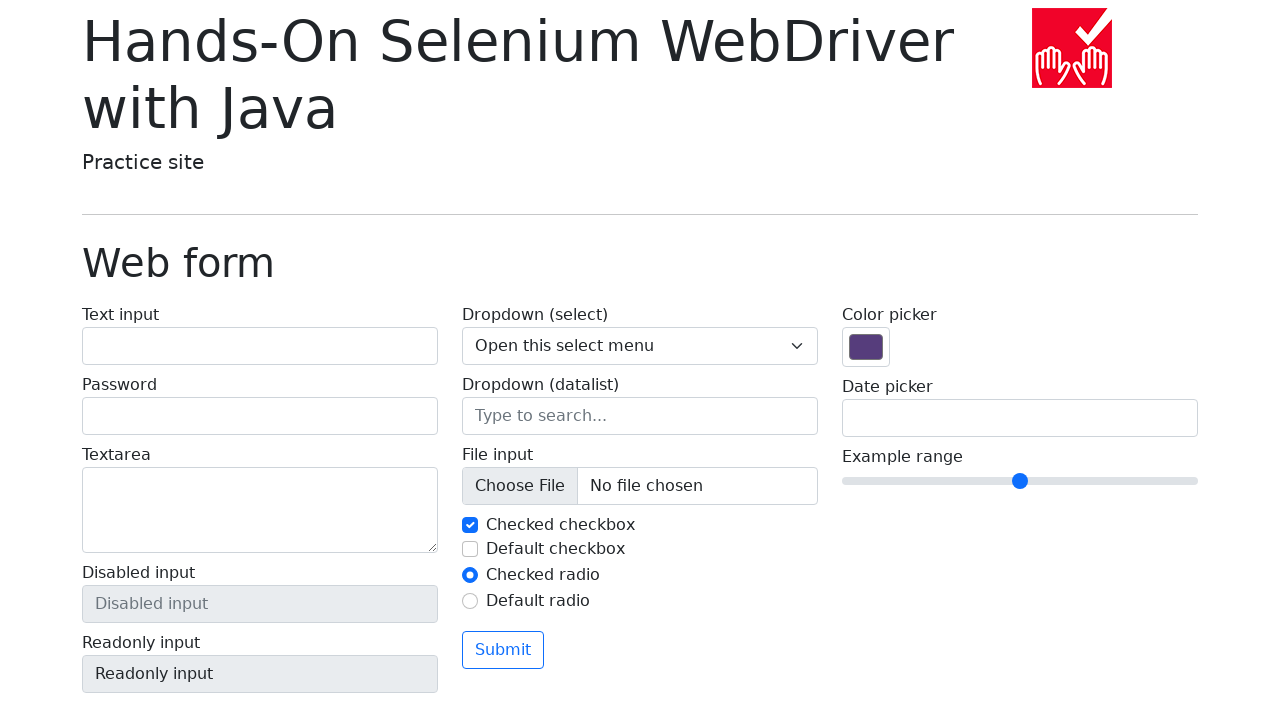

Set file input with temporary file: /tmp/tmphesylots.tmp
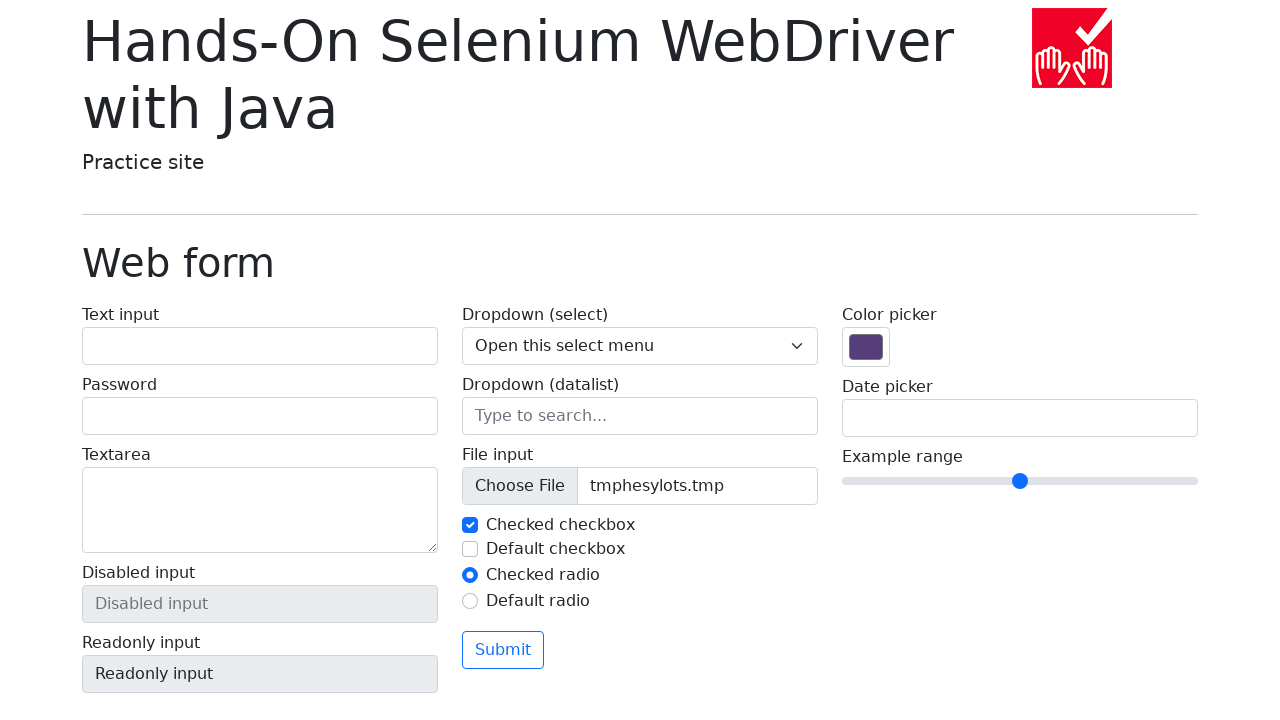

Submitted the form containing file upload
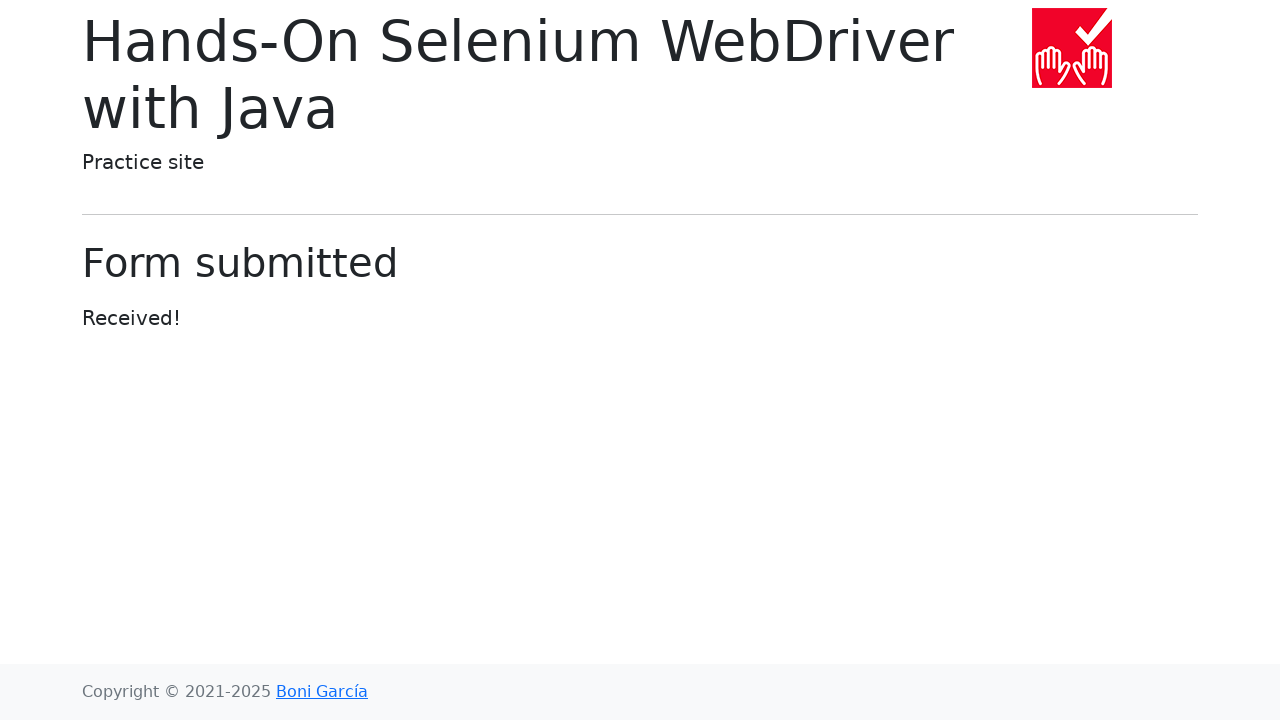

Page finished loading after form submission
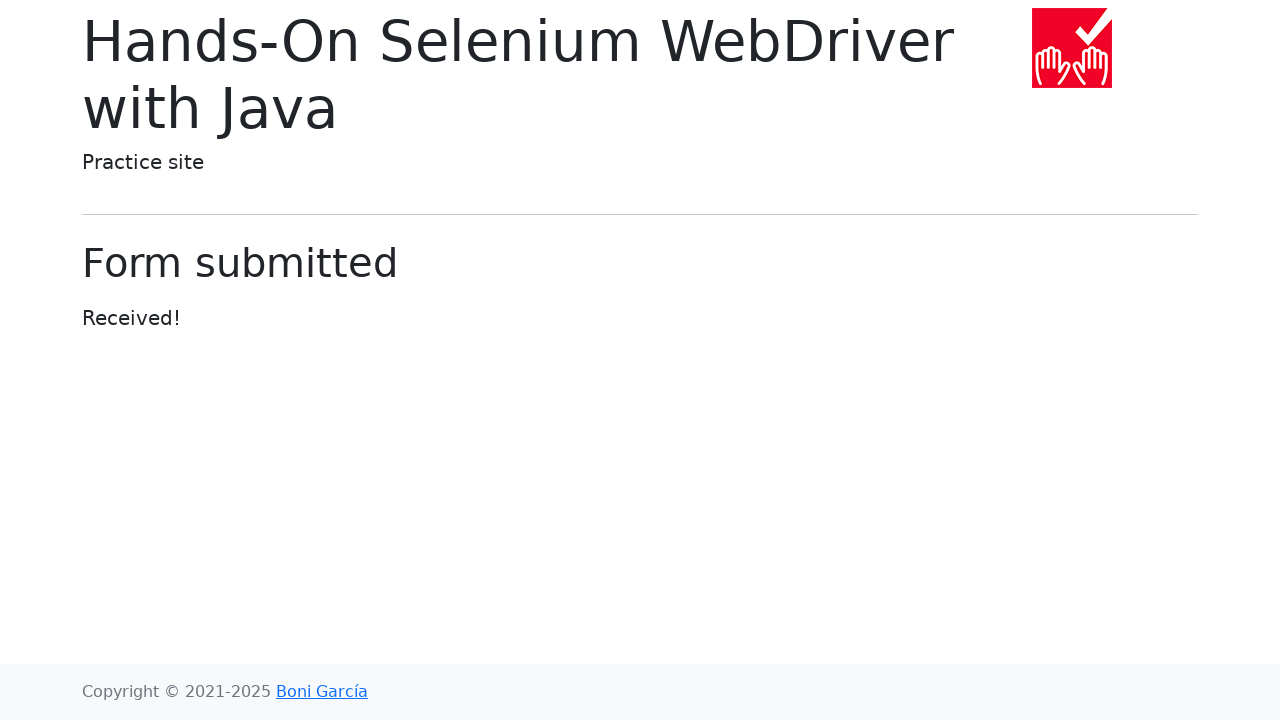

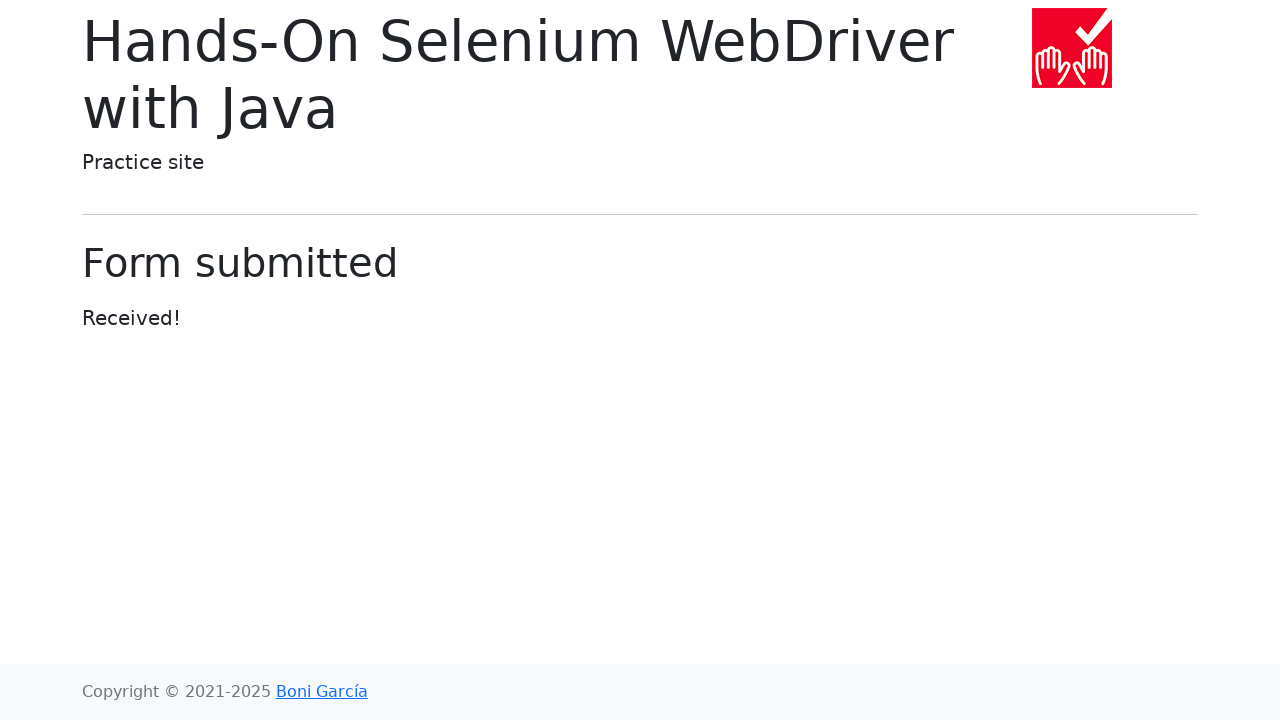